Tests geolocation functionality by setting custom coordinates and clicking the location button to verify geolocation API

Starting URL: https://the-internet.herokuapp.com/geolocation

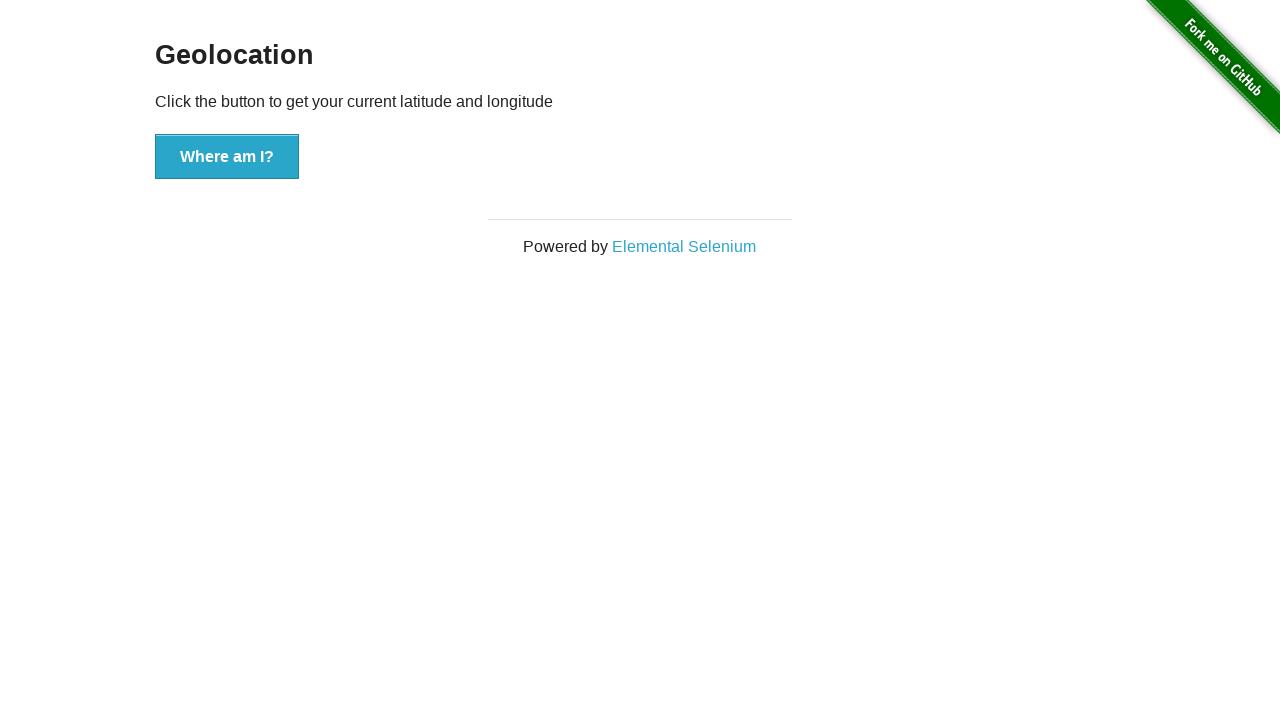

Set geolocation context to Phnom Penh, Cambodia coordinates (11.579654, 104.7253719)
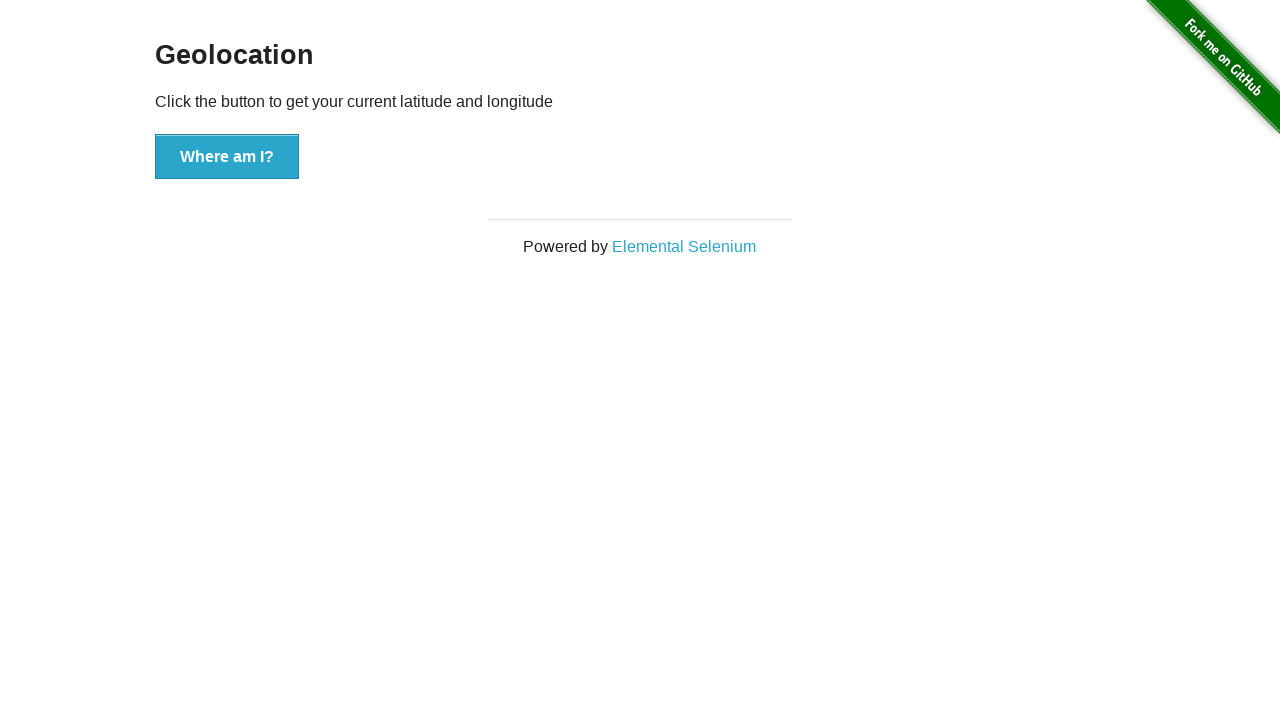

Granted geolocation permissions for the-internet.herokuapp.com
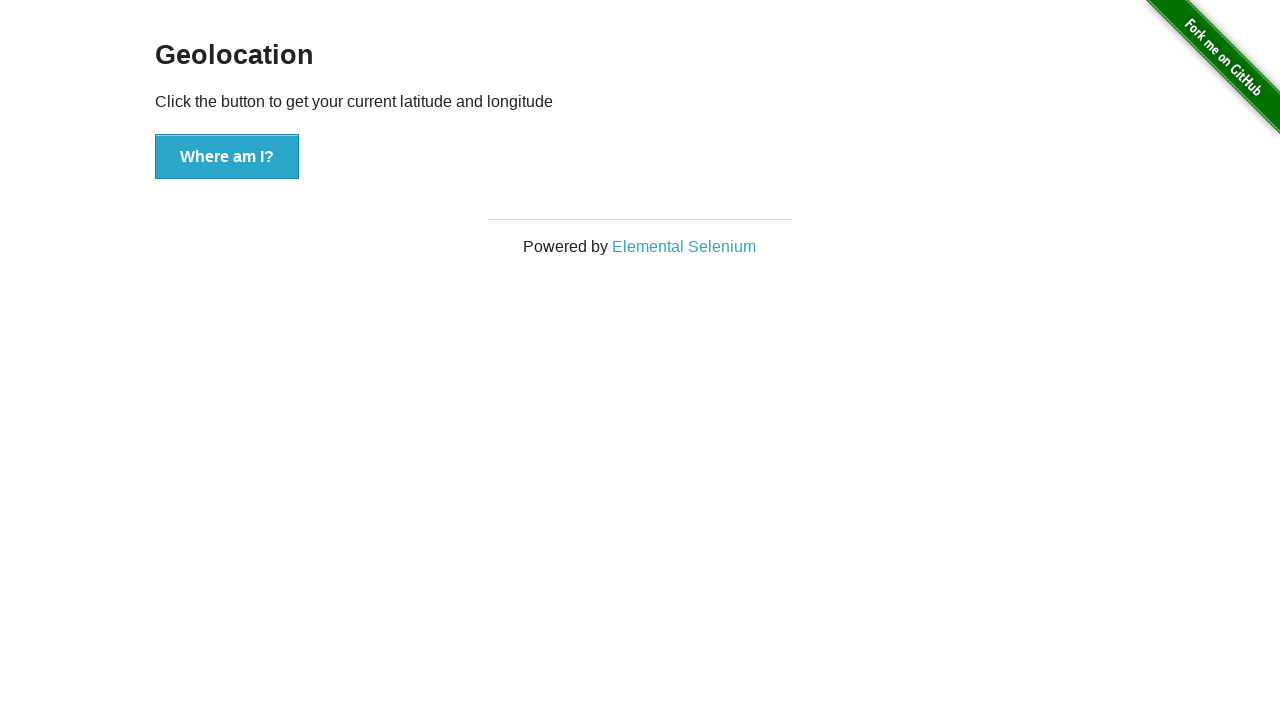

Clicked the 'Where am I?' button to trigger geolocation request at (227, 157) on xpath=//button[contains(text(), 'Where am I?')]
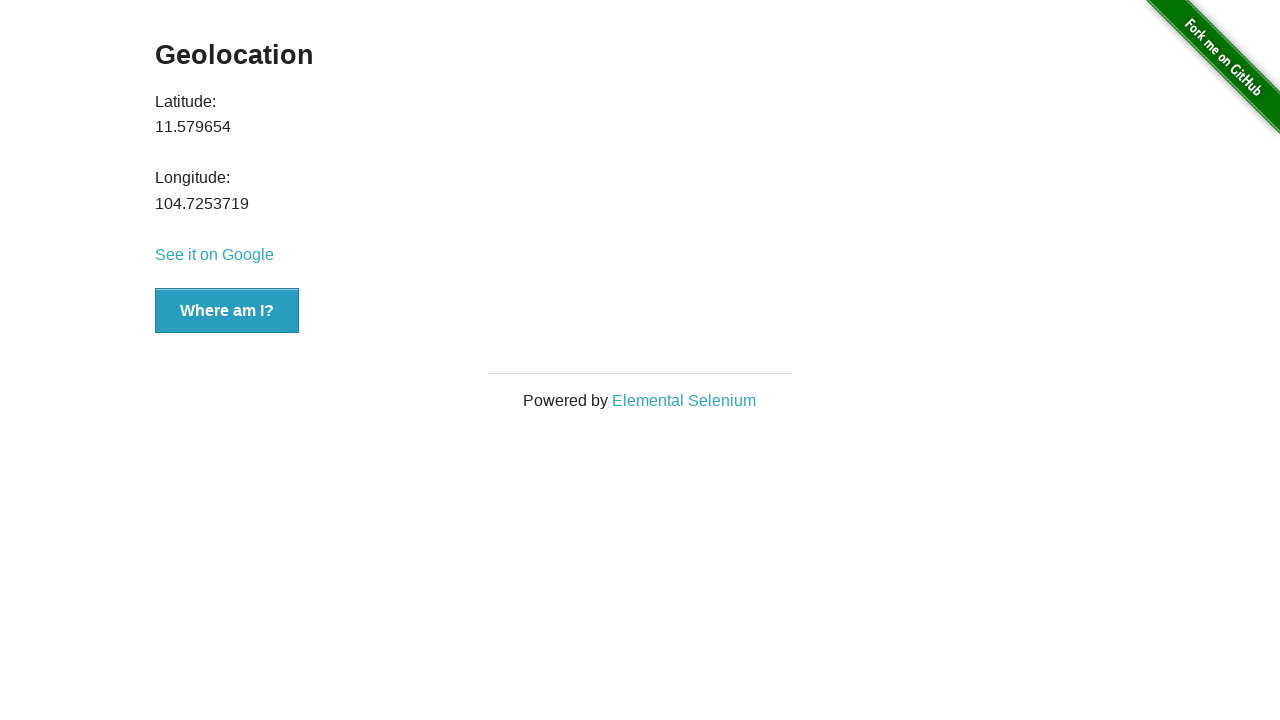

Location data displayed - latitude value element is visible
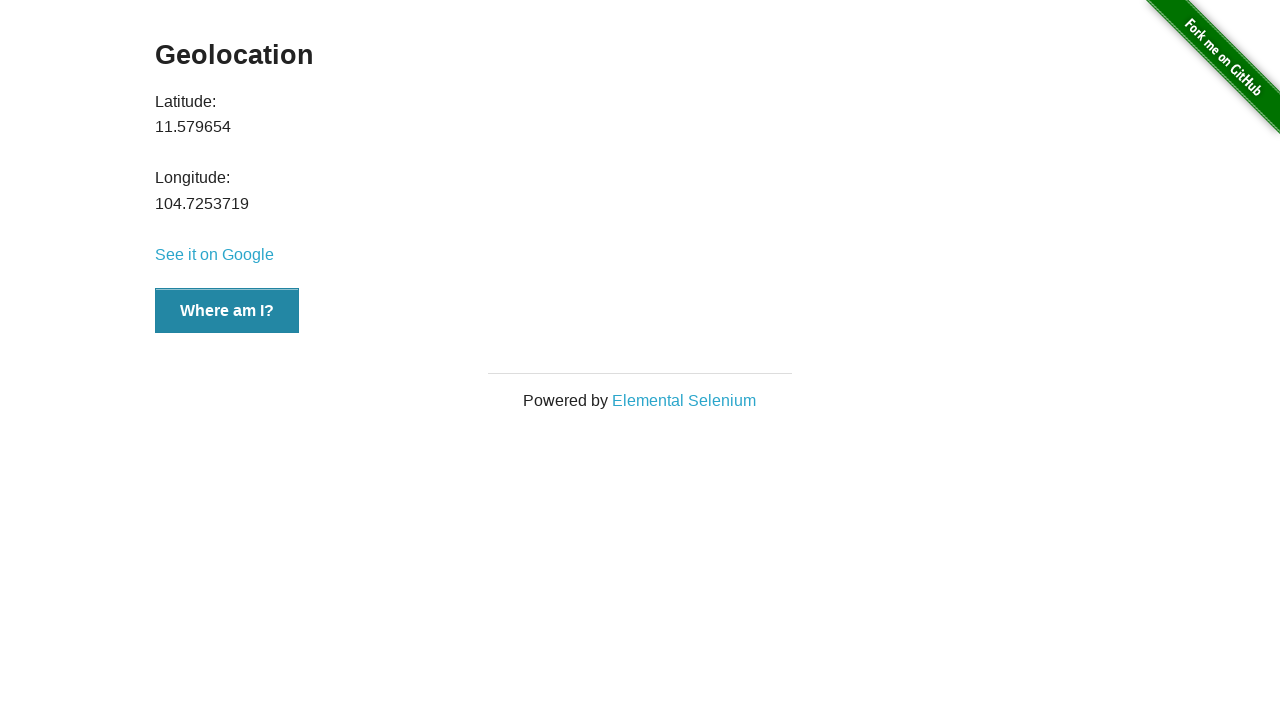

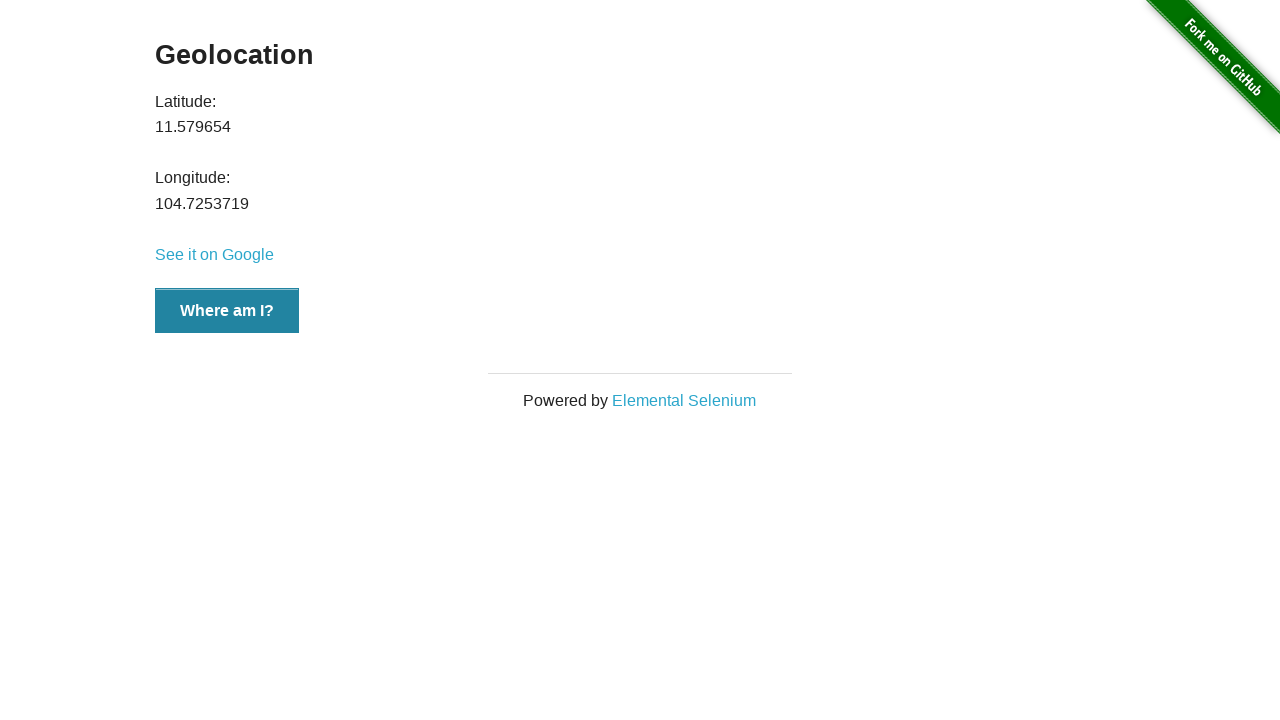